Tests double-click functionality by double-clicking a button and verifying the resulting text appears

Starting URL: https://automationfc.github.io/basic-form/index.html

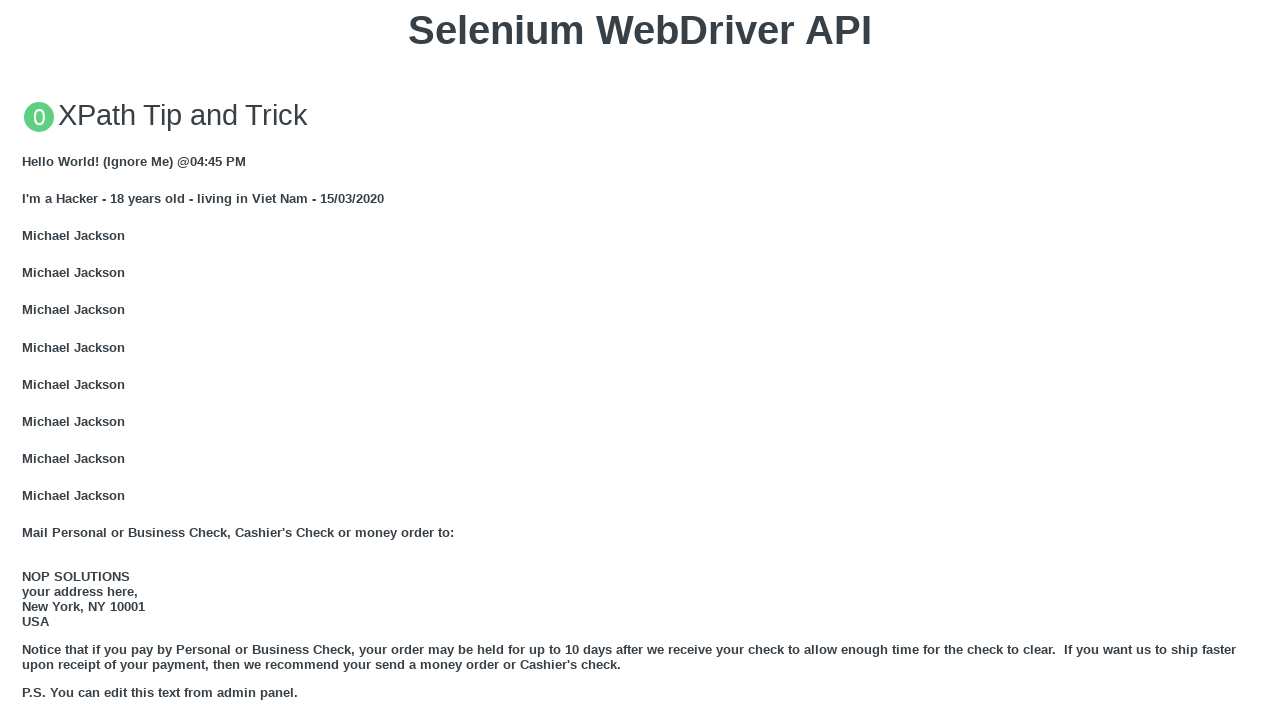

Located the double-click button
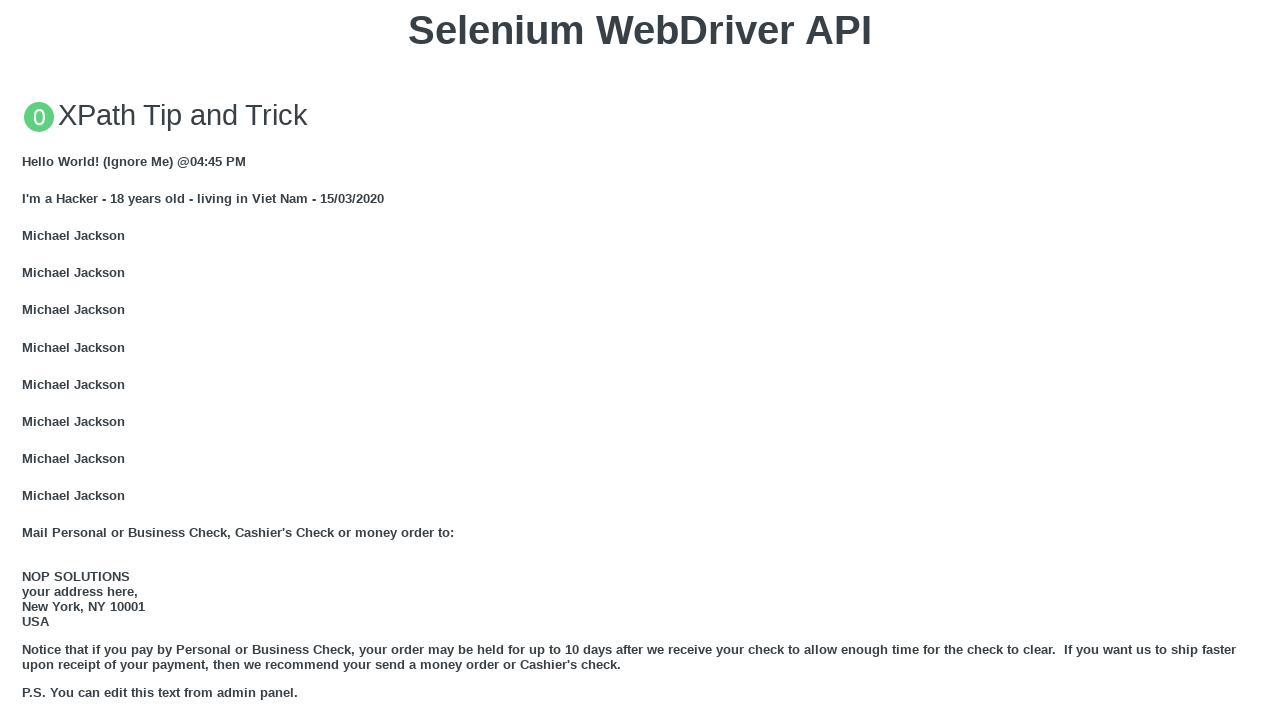

Scrolled double-click button into view
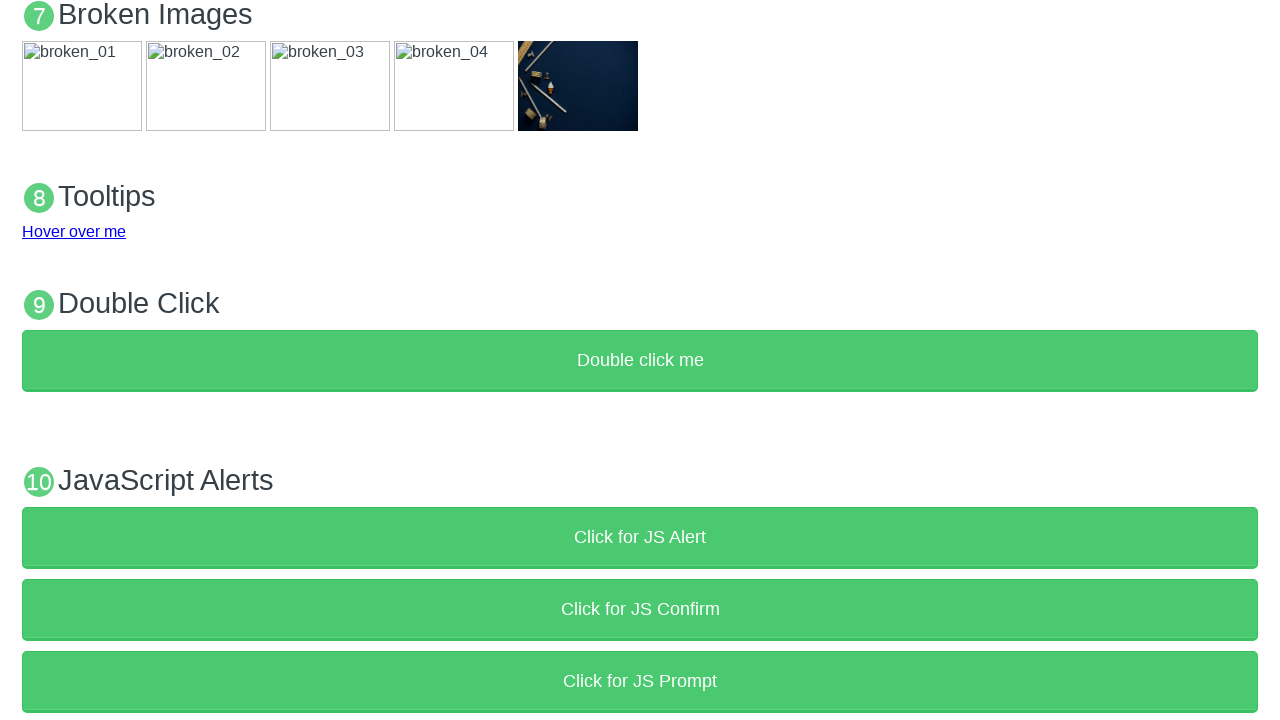

Double-clicked the button at (640, 361) on button >> internal:has-text="Double click me"i
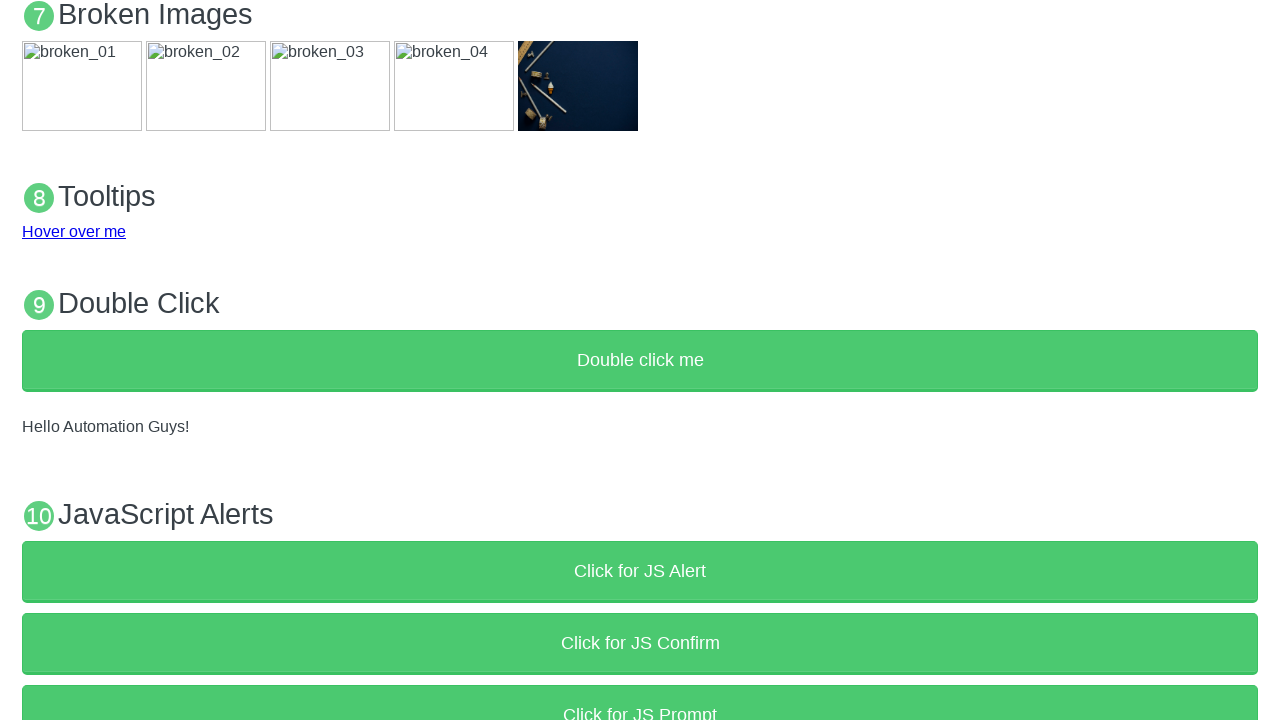

Located the result text element
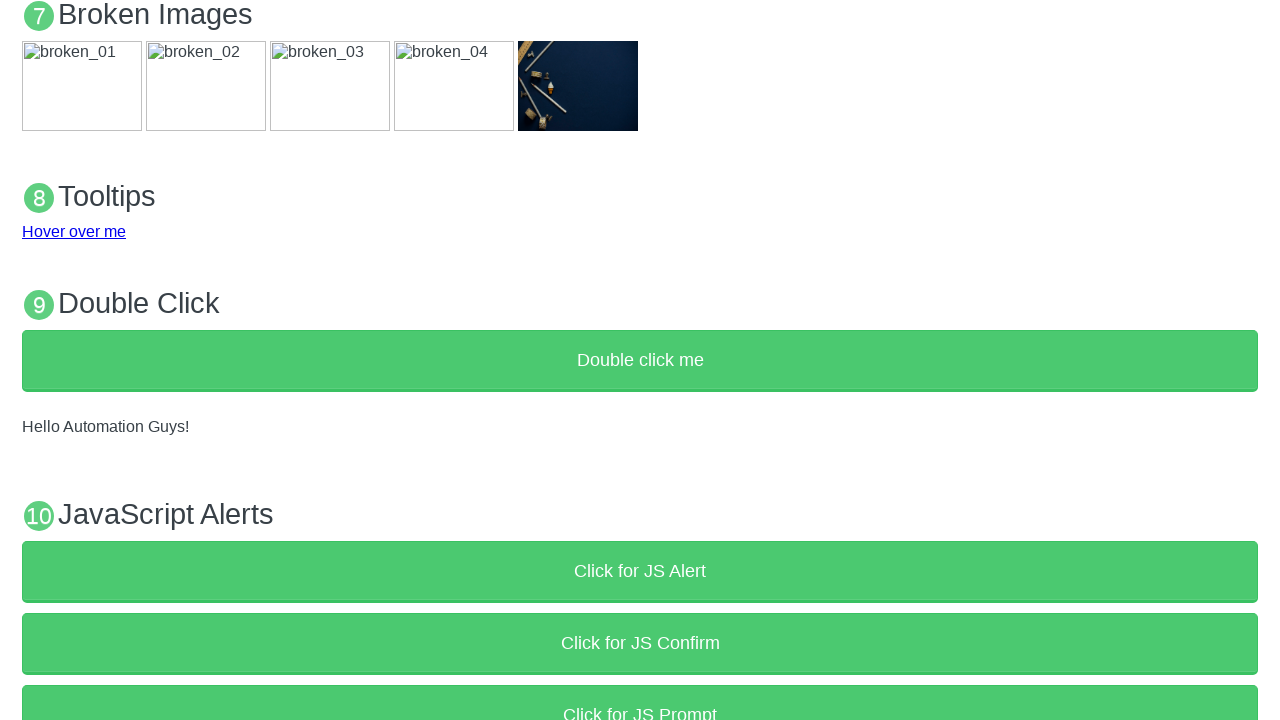

Verified 'Hello Automation Guys!' text is visible
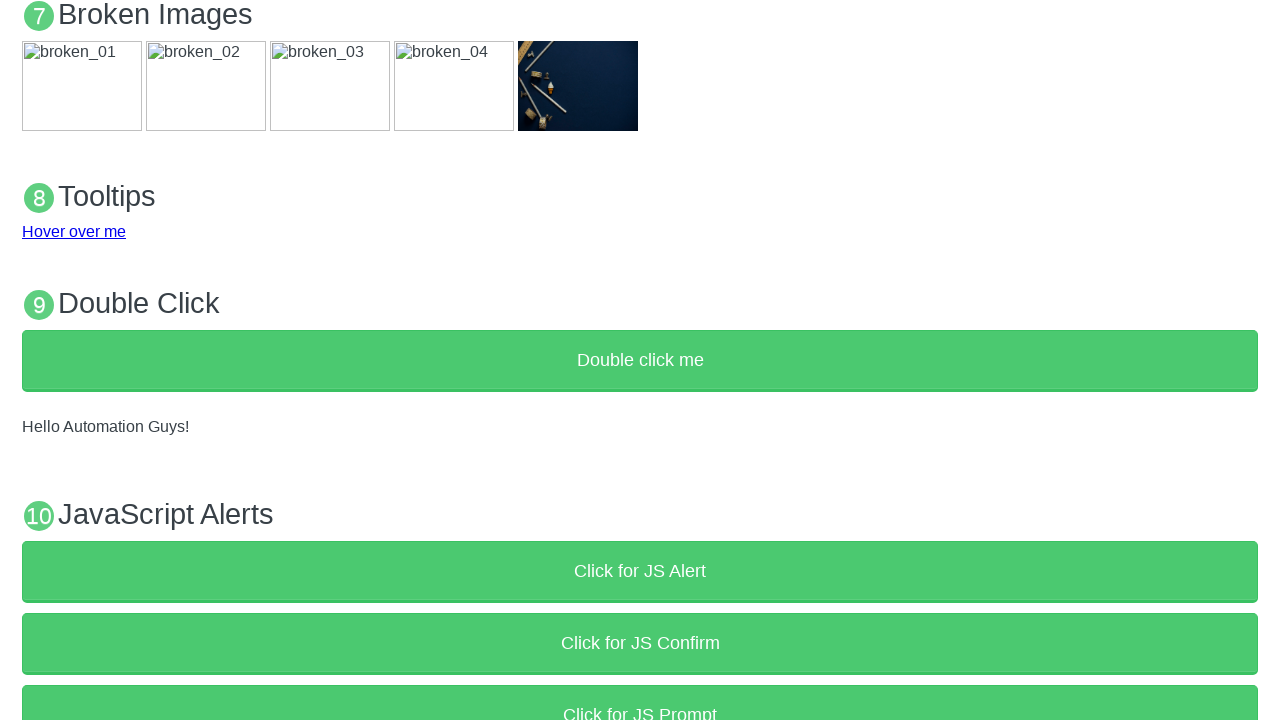

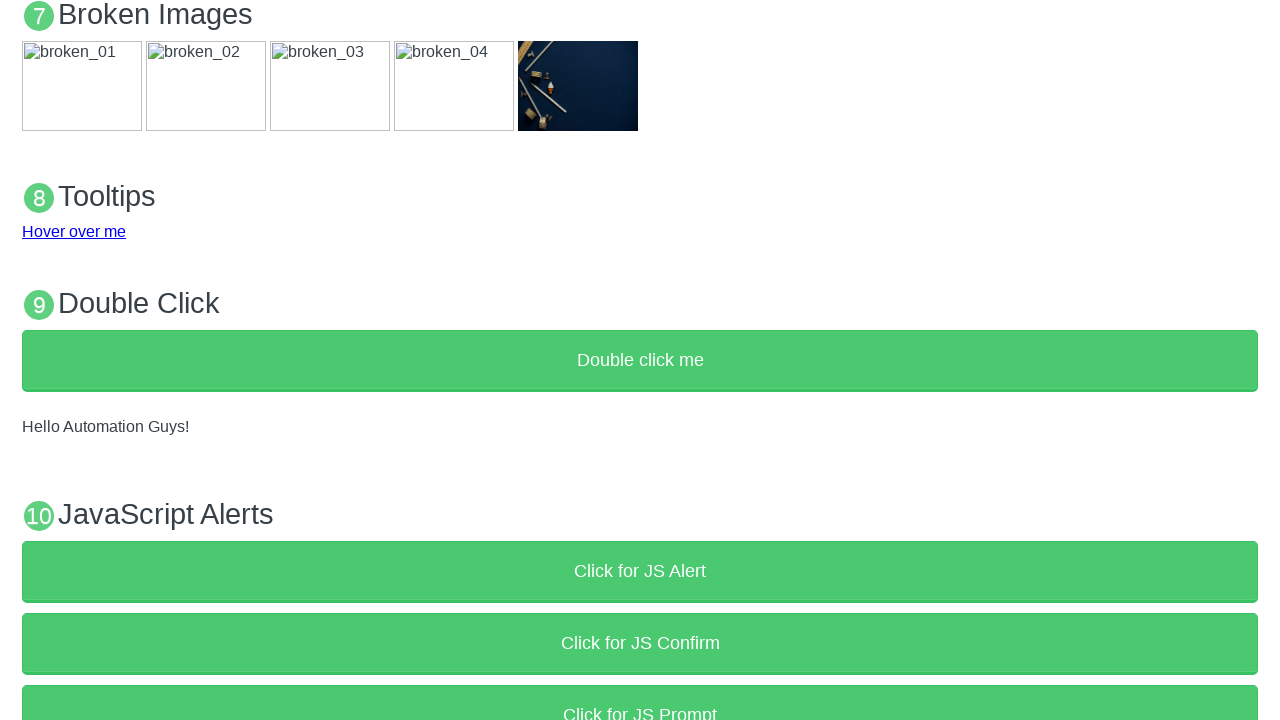